Mocks the 404 status page response with custom content and verifies the mocked content is displayed when clicking the 404 link

Starting URL: https://the-internet.herokuapp.com/status_codes

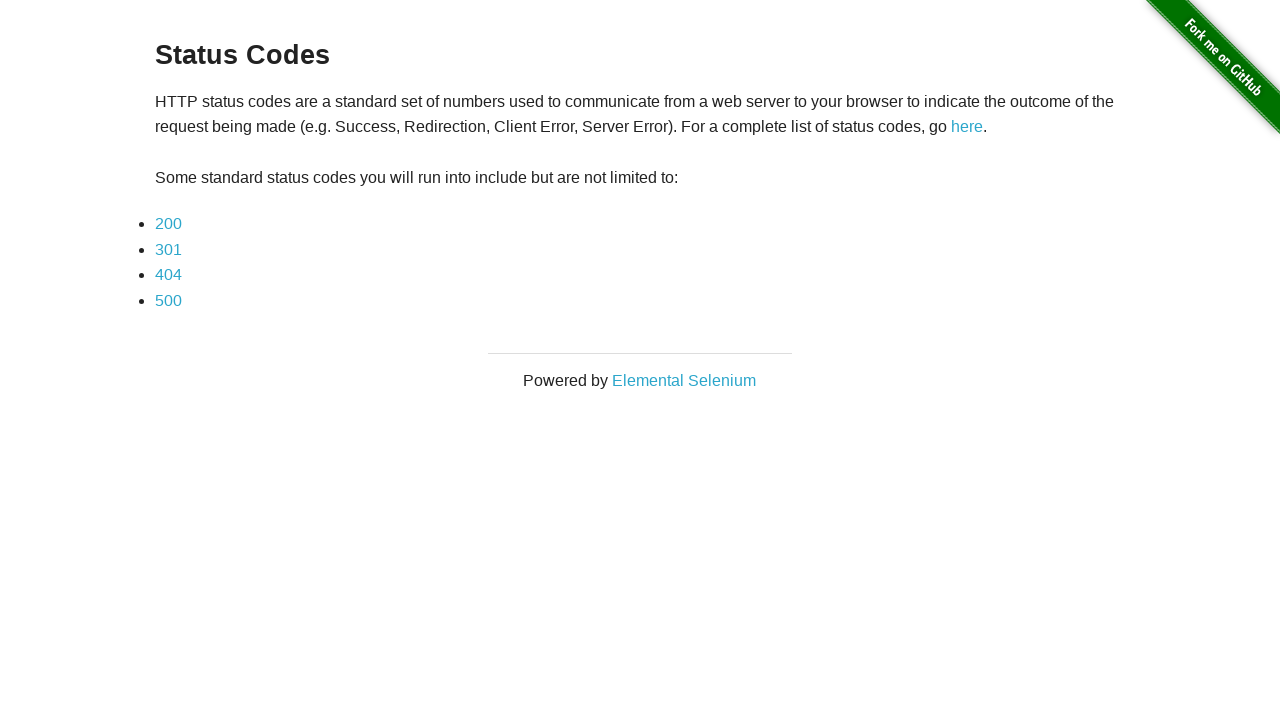

Set up route mock for 404 status code page with custom HTML content
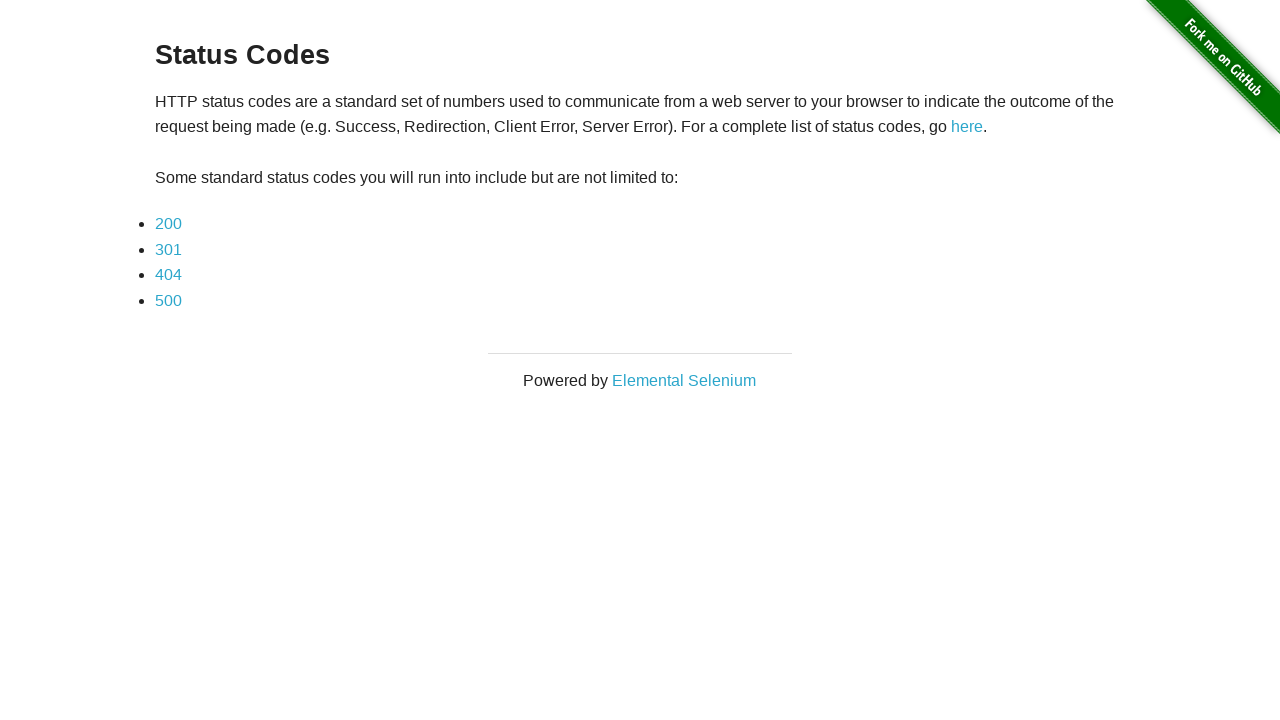

Clicked on the 404 status code link at (168, 275) on a:has-text('404')
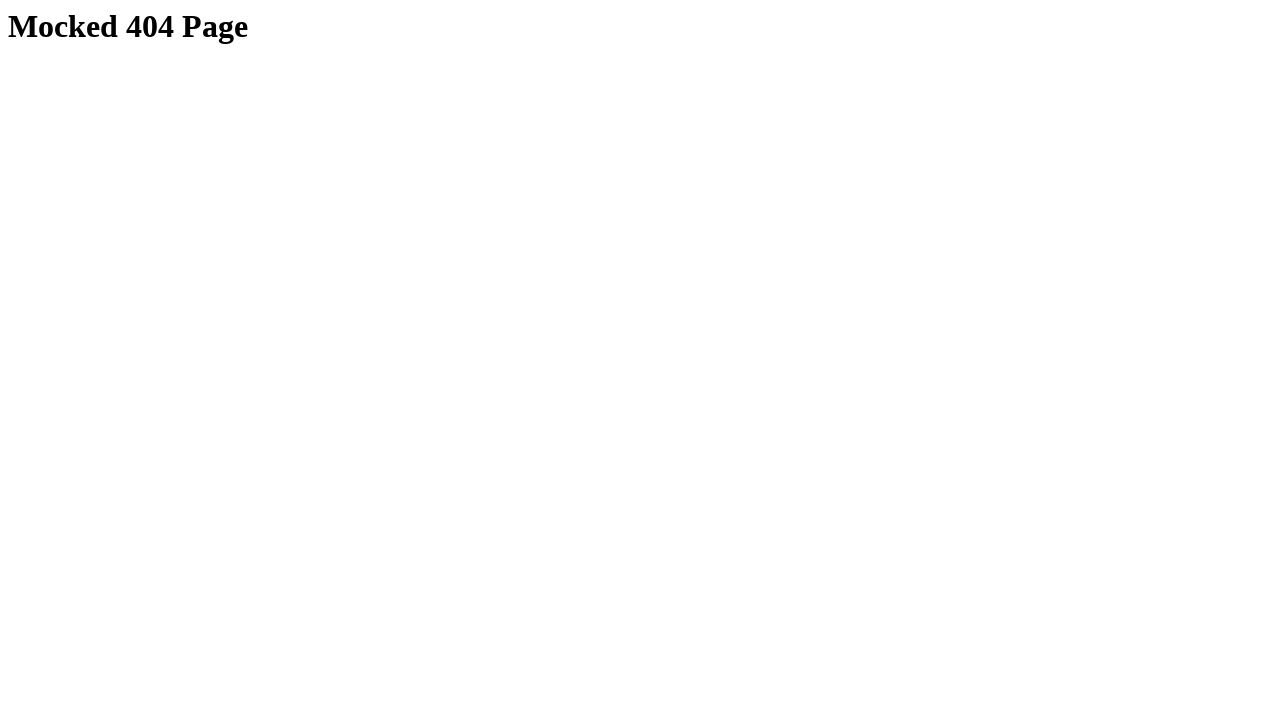

Verified that mocked 404 page content 'Mocked 404 Page' is displayed
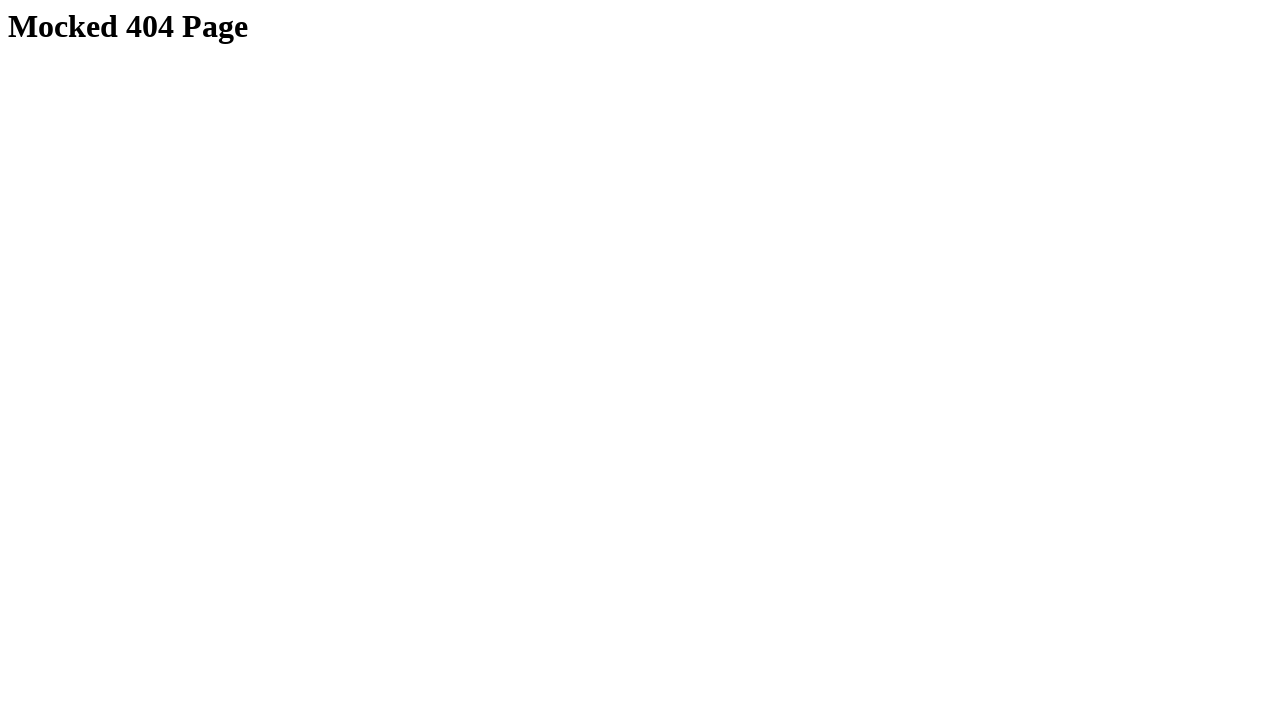

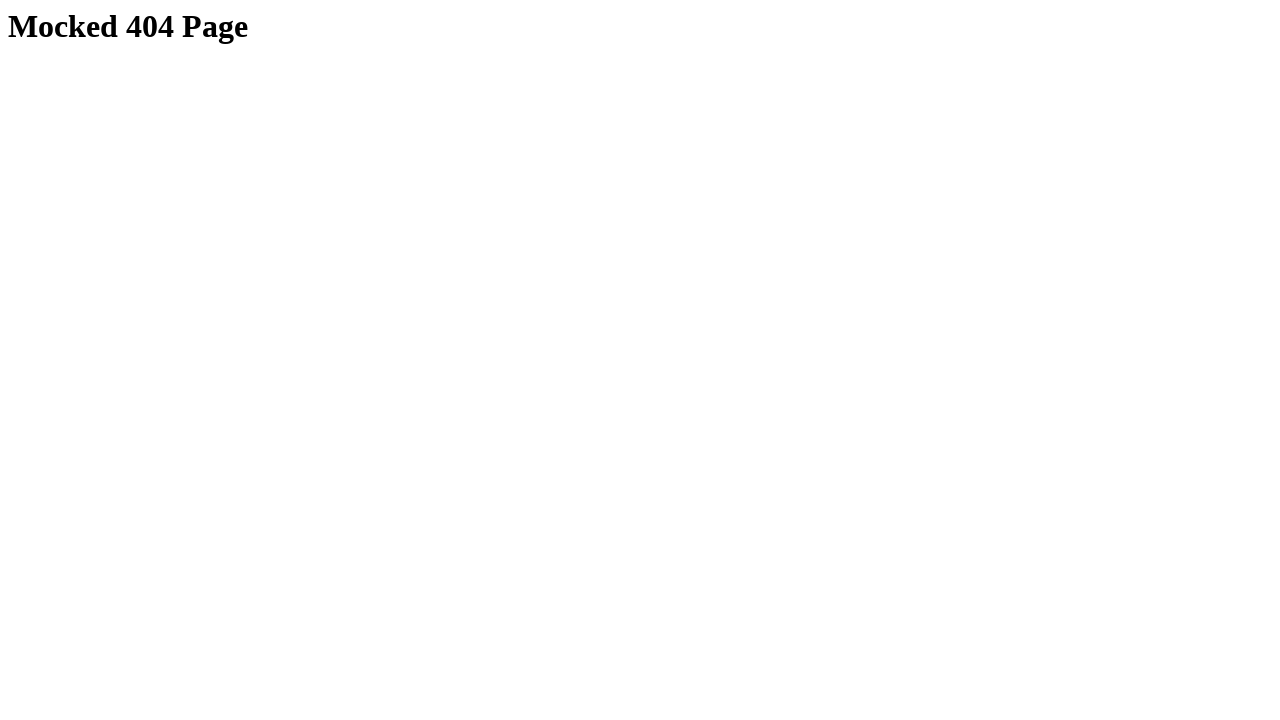